Tests clicking a link that opens a popup window on a test blog site, demonstrating browser window handling with close/quit methods.

Starting URL: http://omayo.blogspot.com/

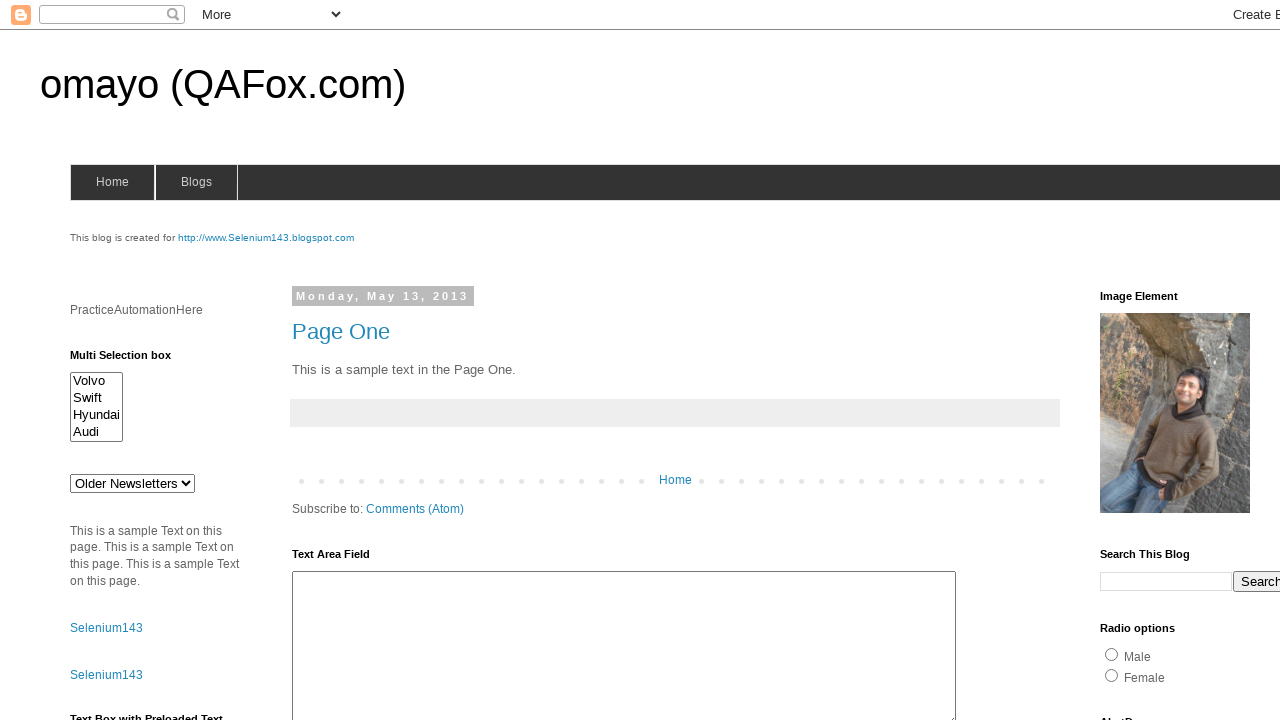

Page loaded - DOM content ready
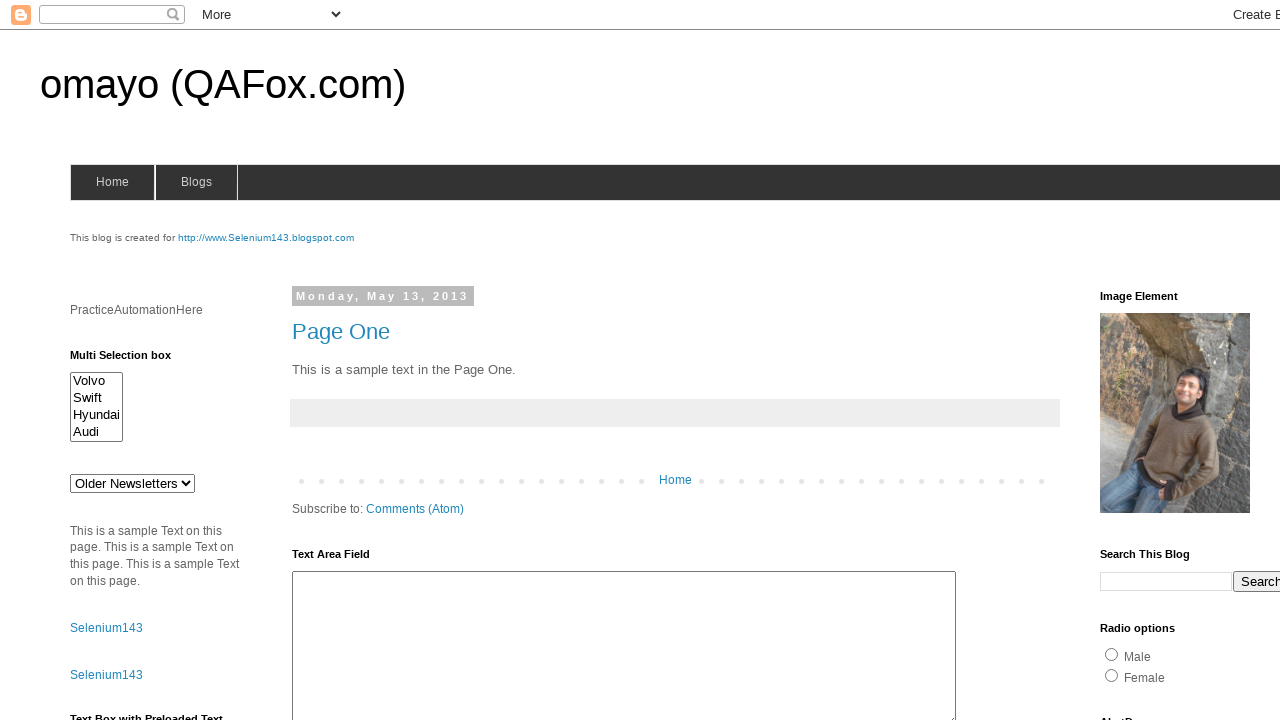

Clicked 'Open a popup window' link at (132, 360) on text=Open a popup window
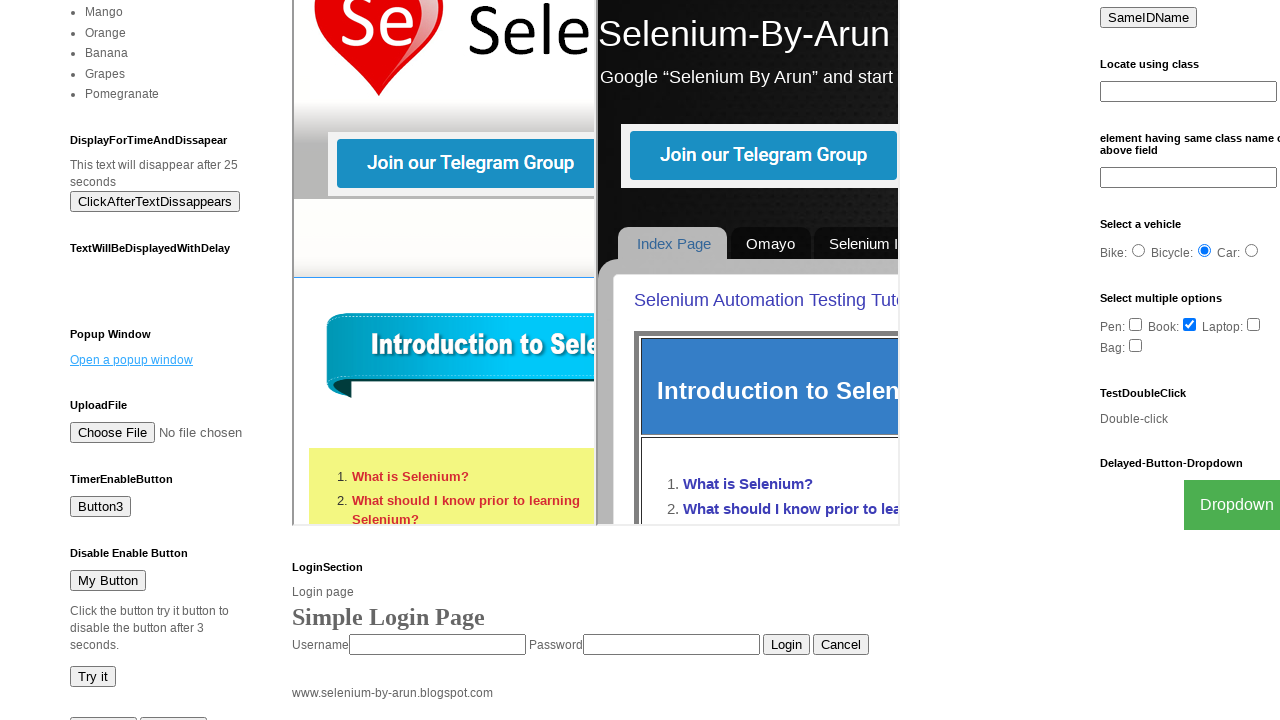

Waited 1000ms for popup to open
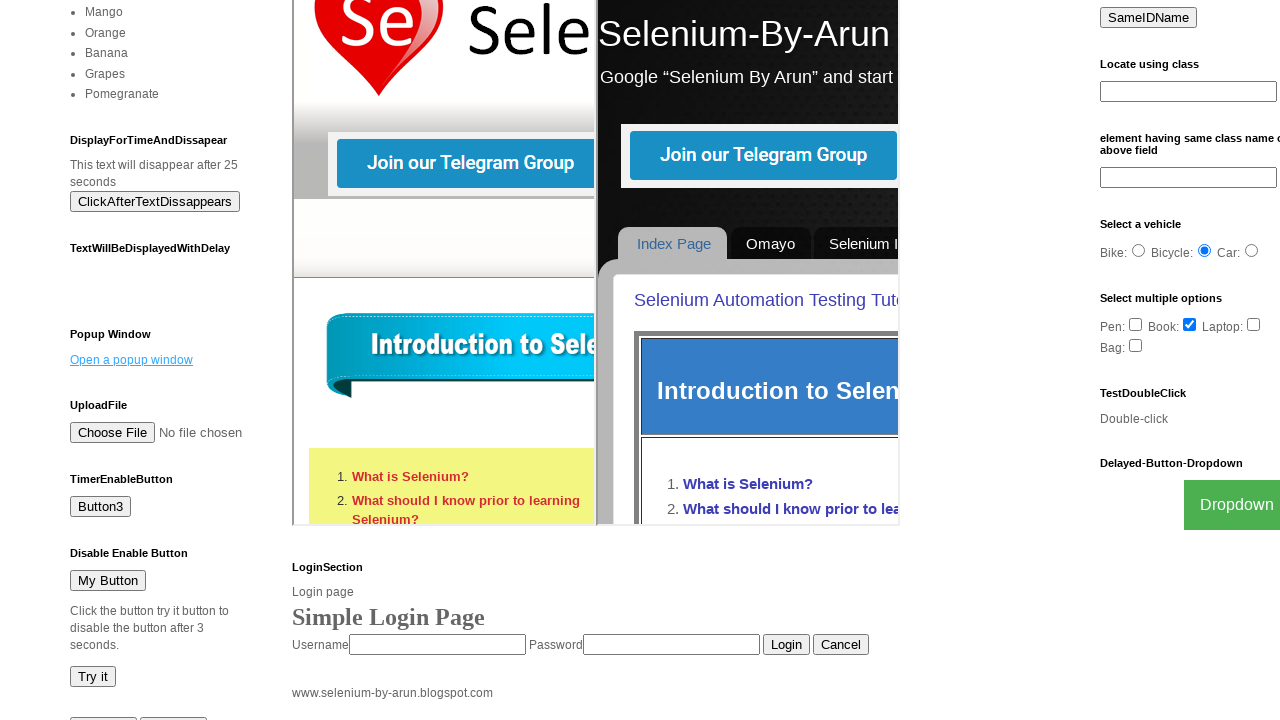

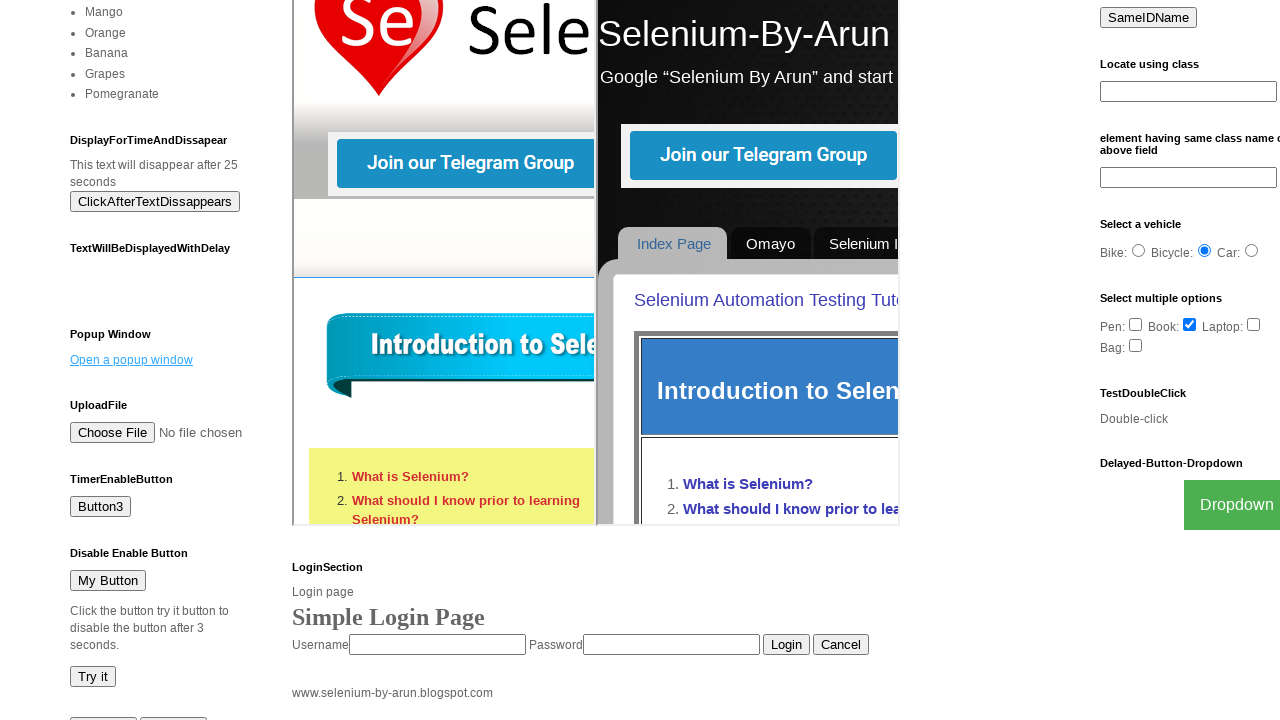